Tests iframe handling by navigating to a page with an iframe, switching to the iframe context, and verifying that content inside the iframe is displayed

Starting URL: http://the-internet.herokuapp.com/iframe

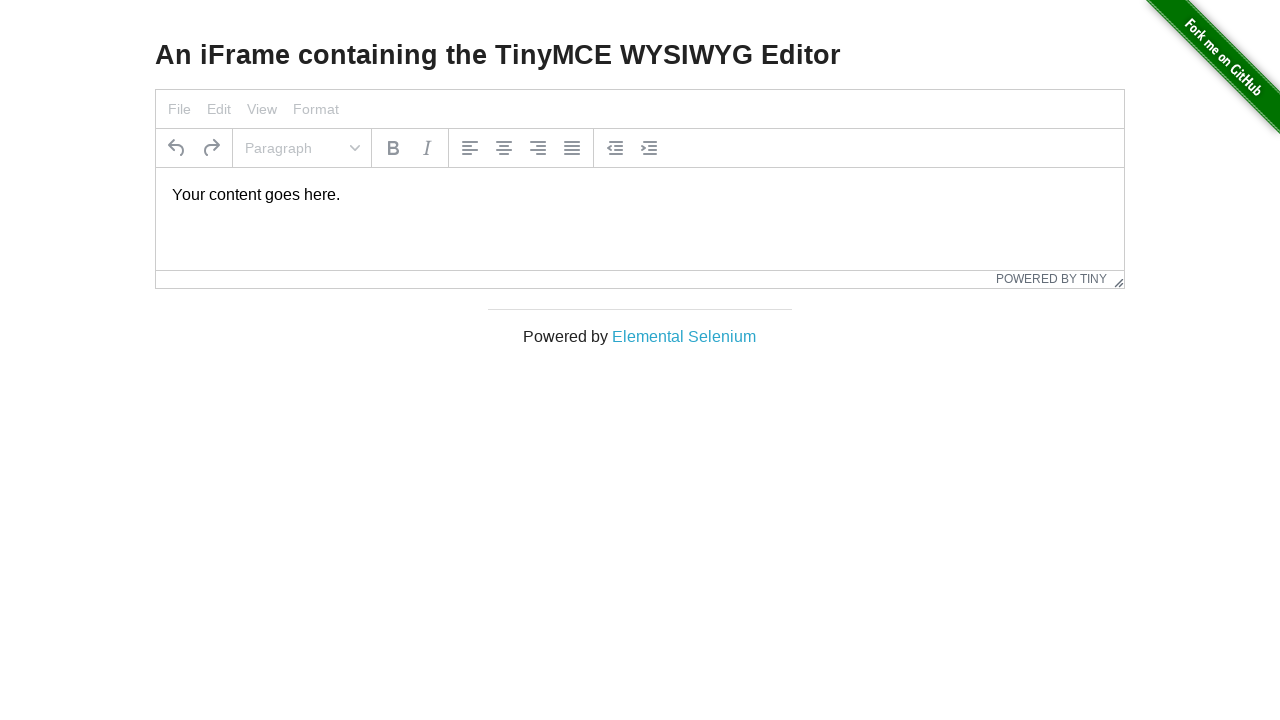

Navigated to iframe test page
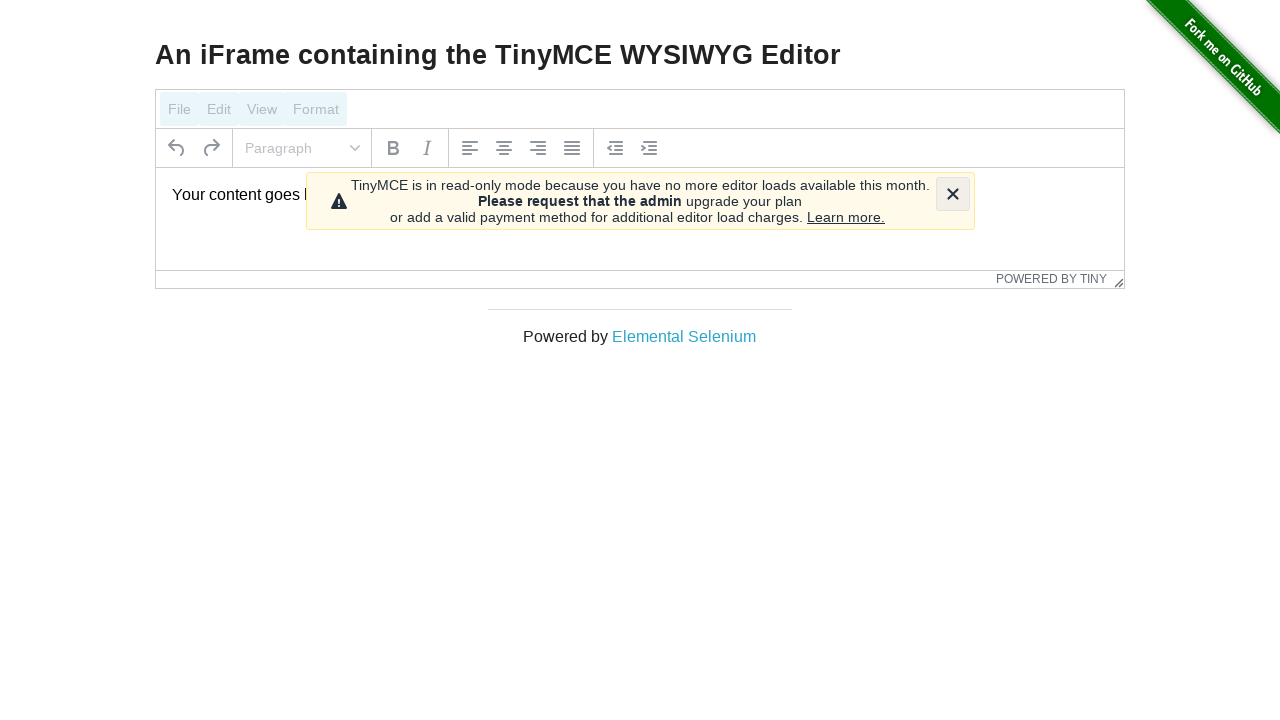

Located all iframes on the page
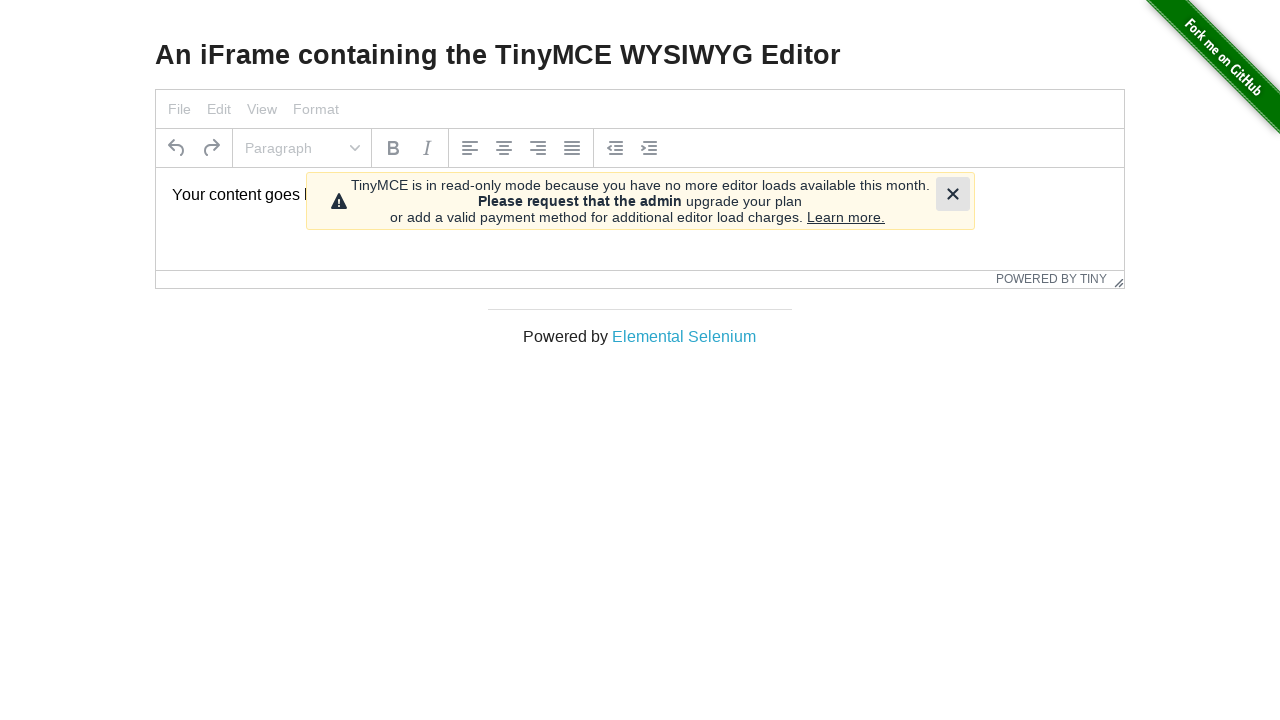

Verified exactly one iframe exists on the page
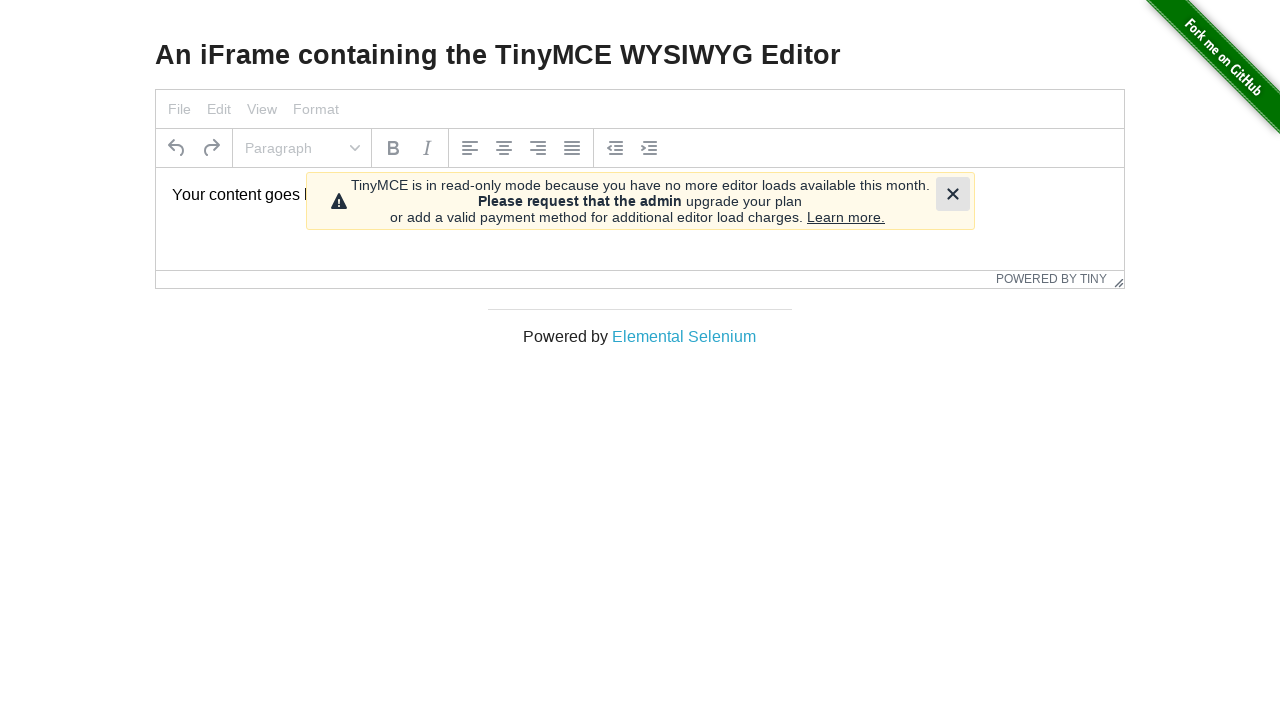

Switched to iframe context
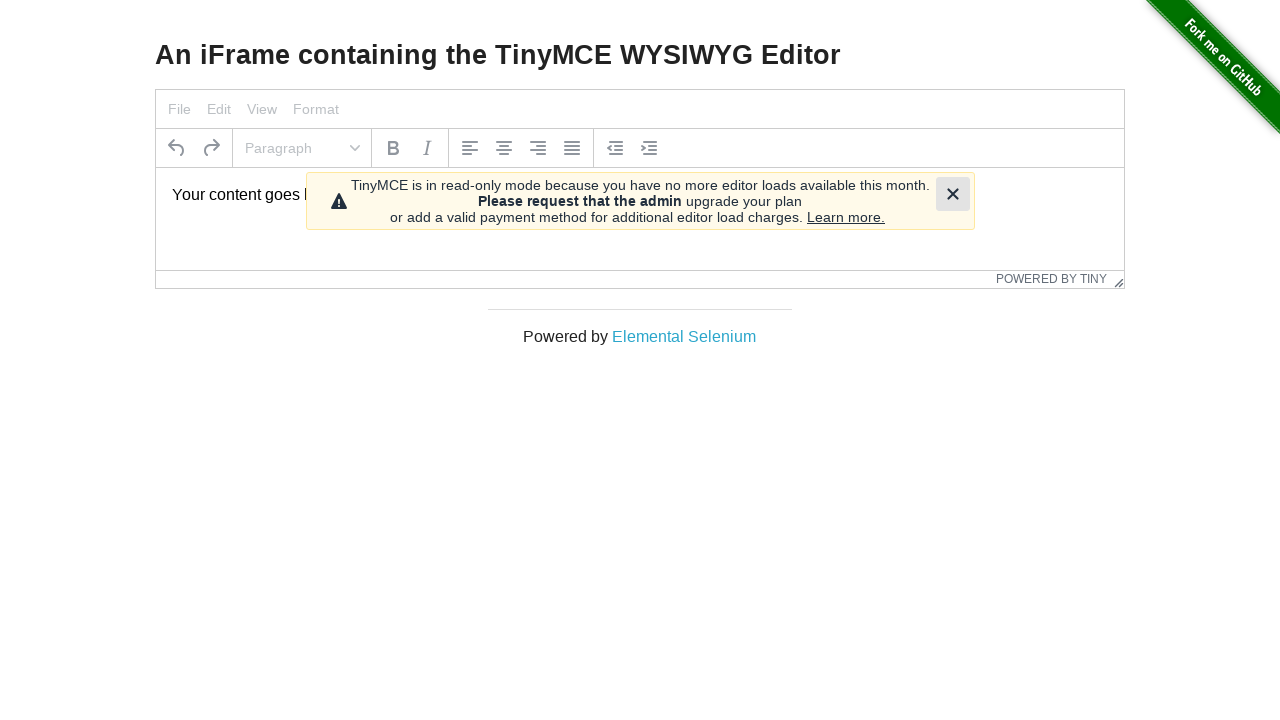

Located paragraph element inside iframe
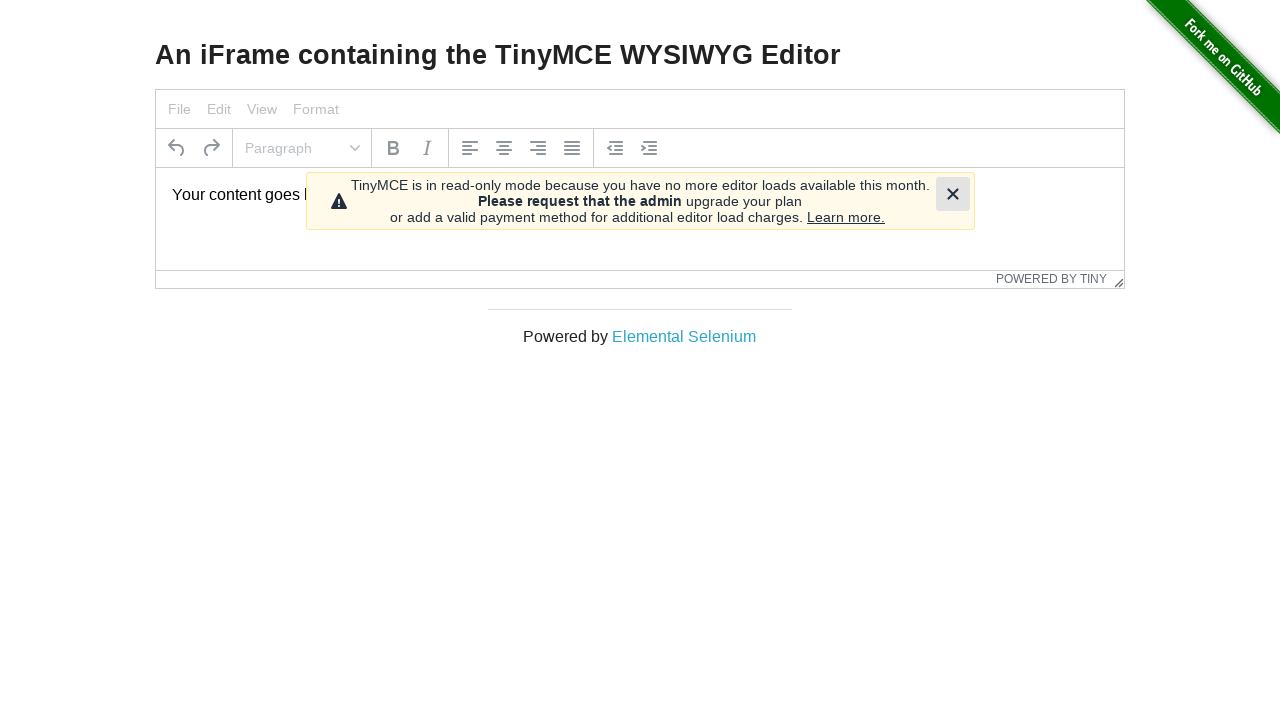

Verified paragraph content inside iframe is visible
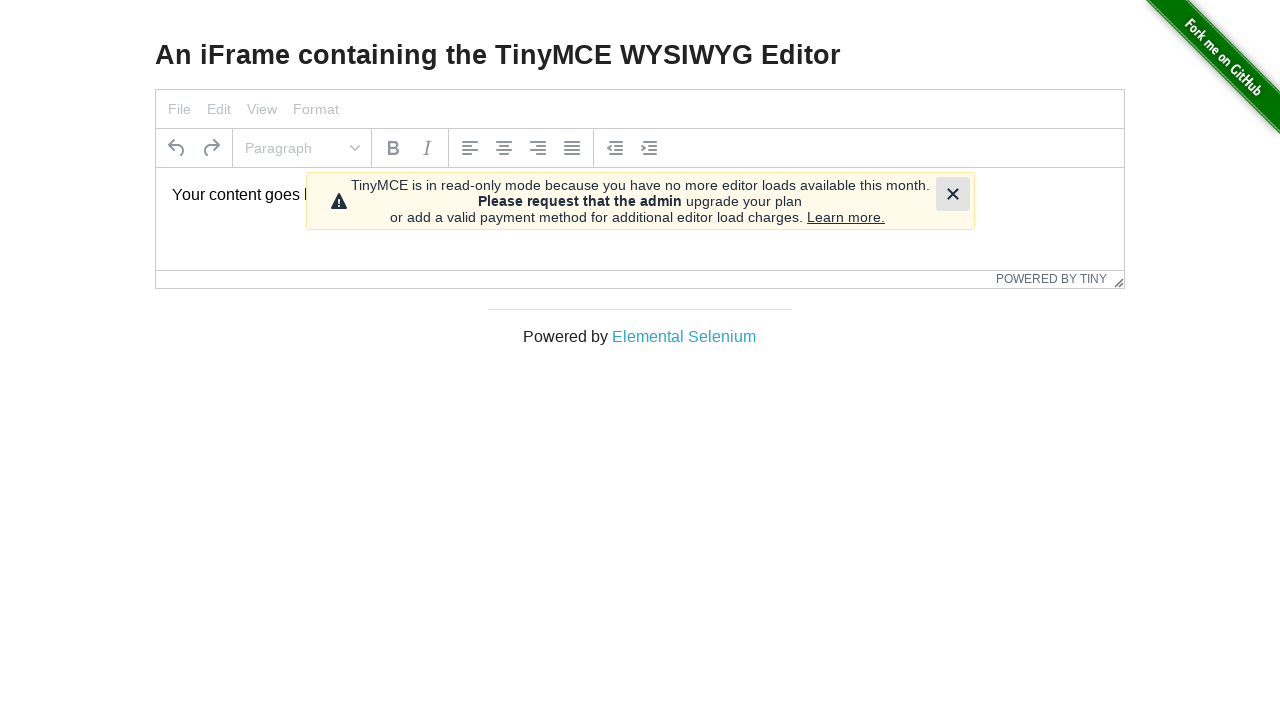

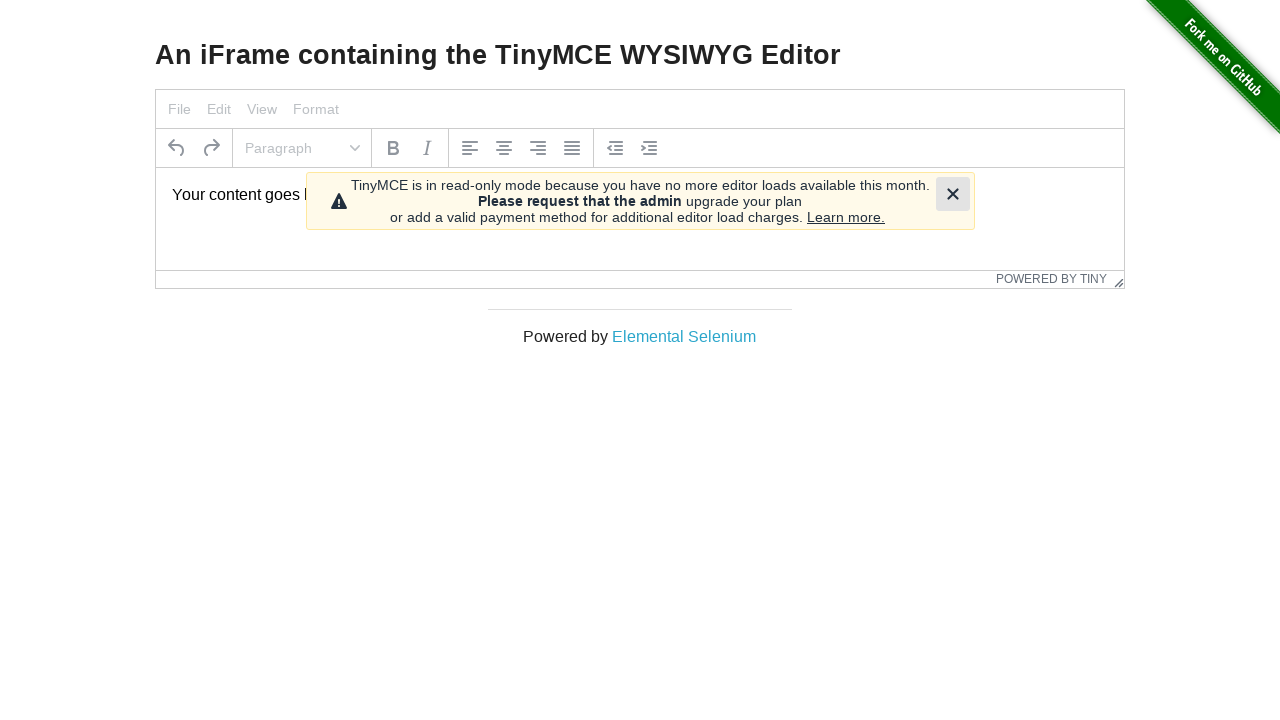